Tests right-click (context click) functionality on an element and verifies the click status is updated correctly

Starting URL: https://www.selenium.dev/selenium/web/mouse_interaction.html

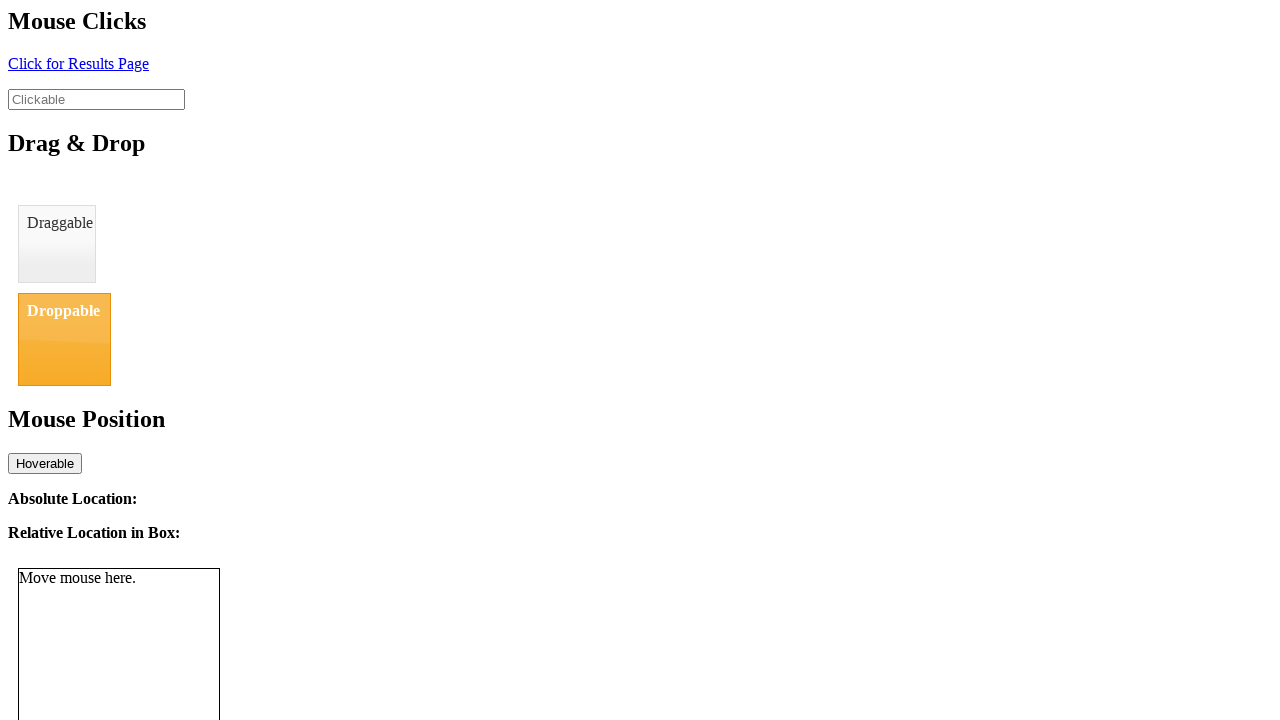

Right-clicked on the clickable element at (96, 99) on #clickable
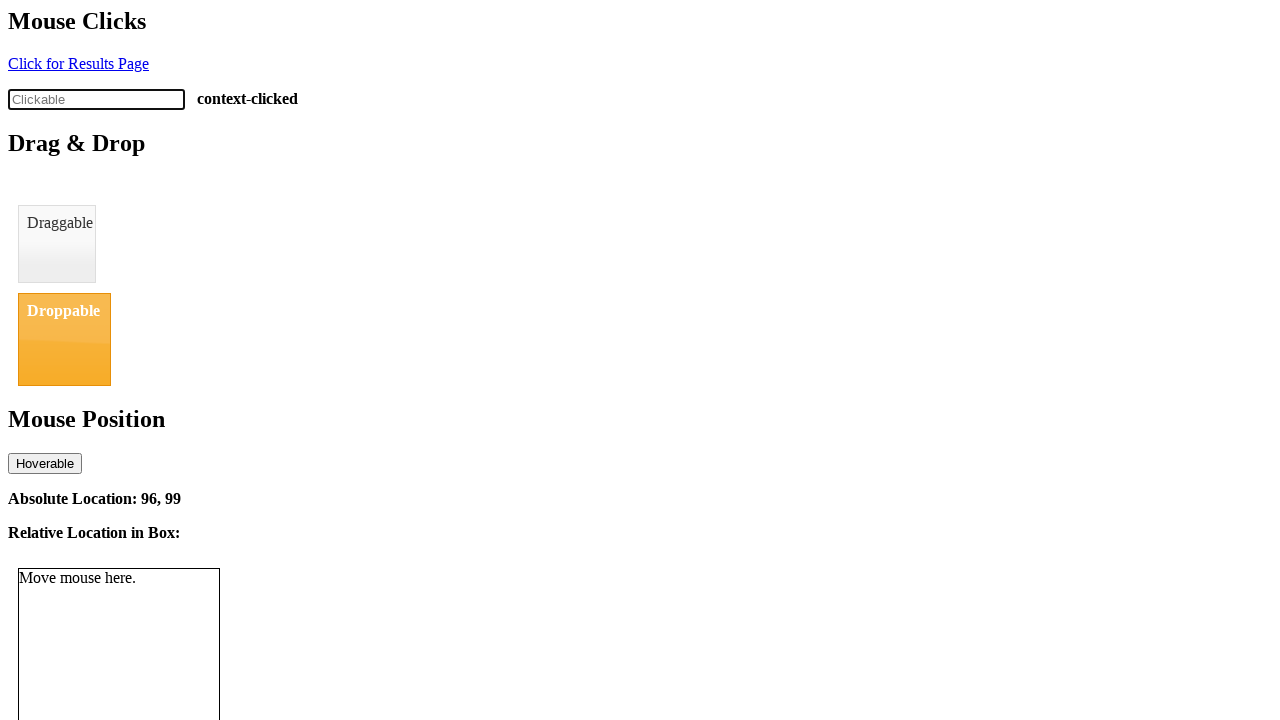

Waited for click status element to appear
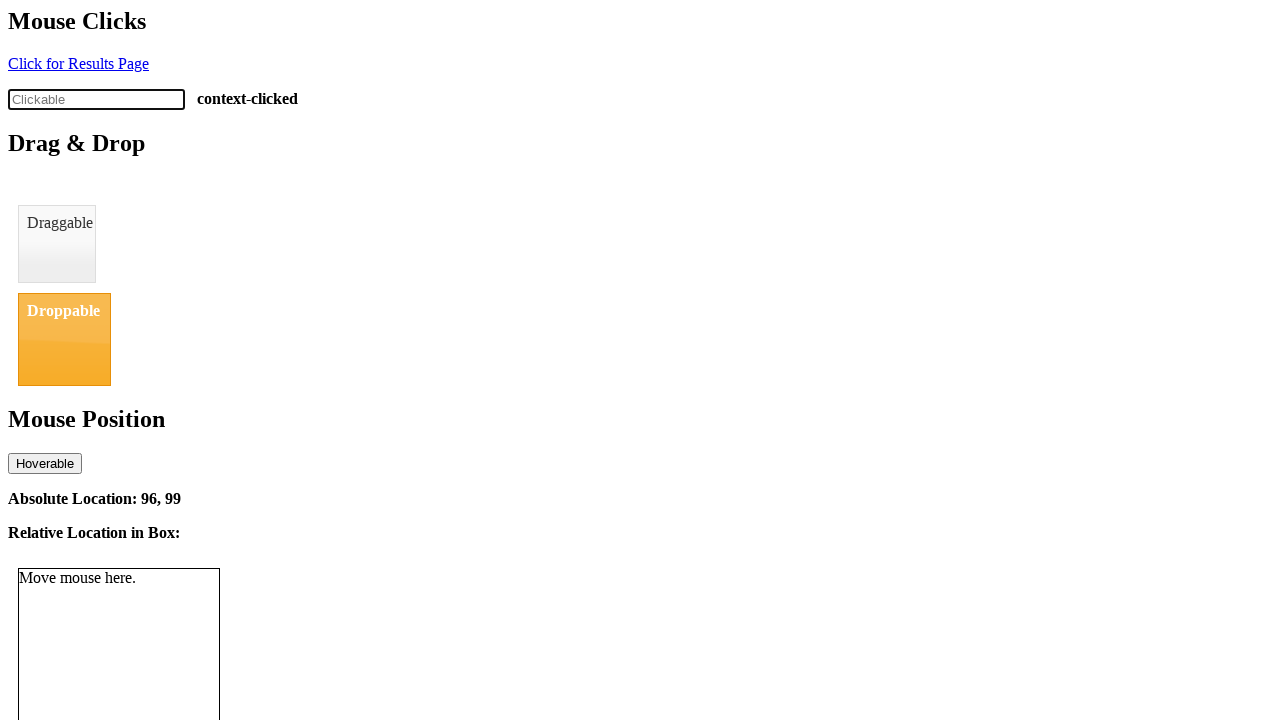

Retrieved click status text content
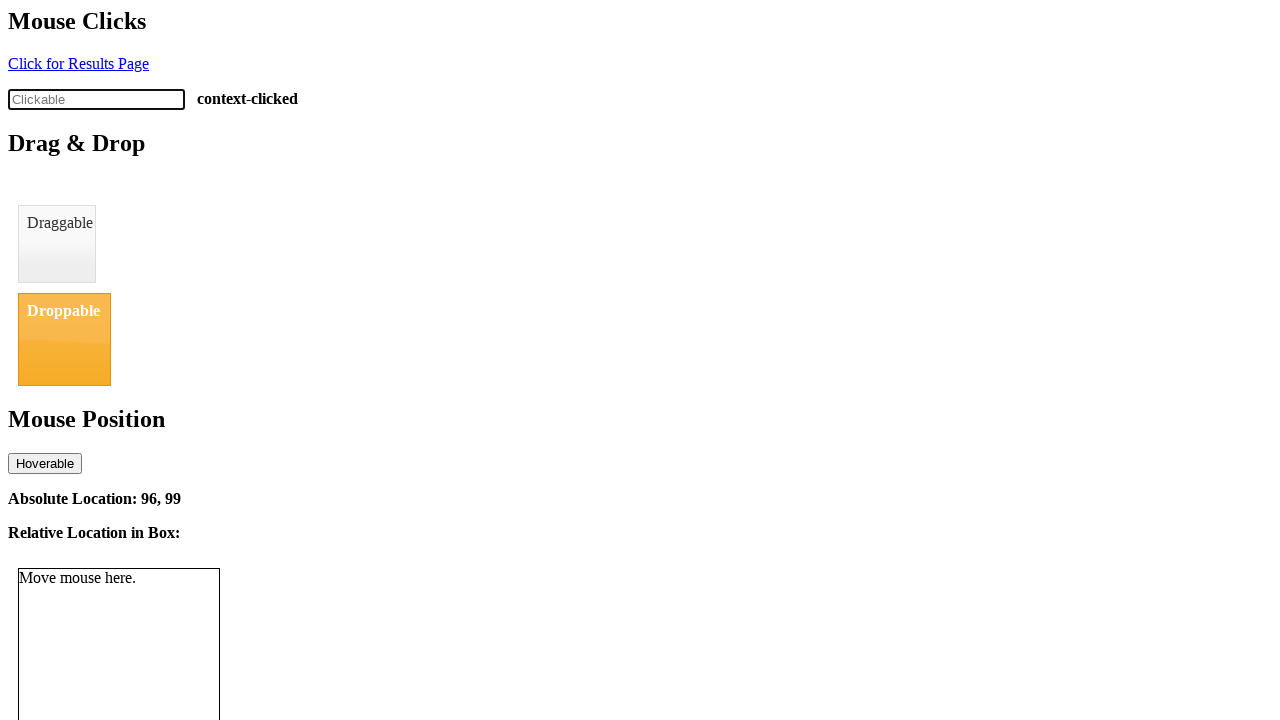

Verified click status is 'context-clicked'
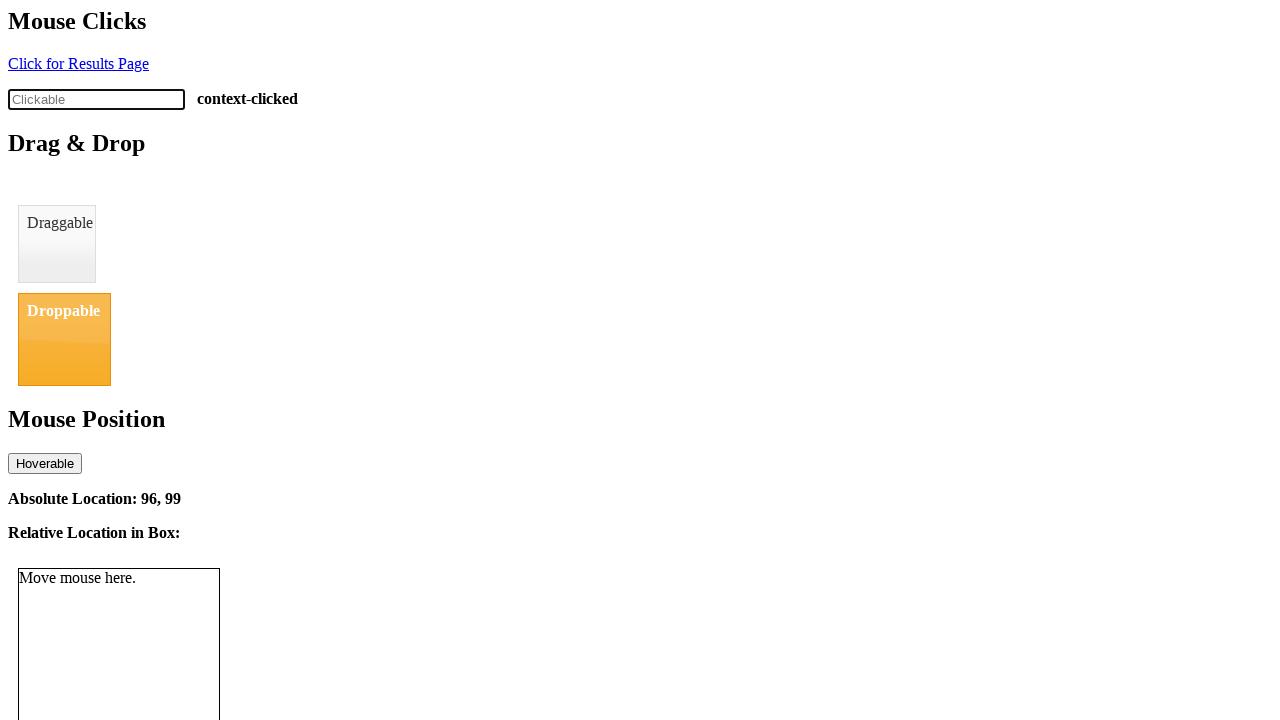

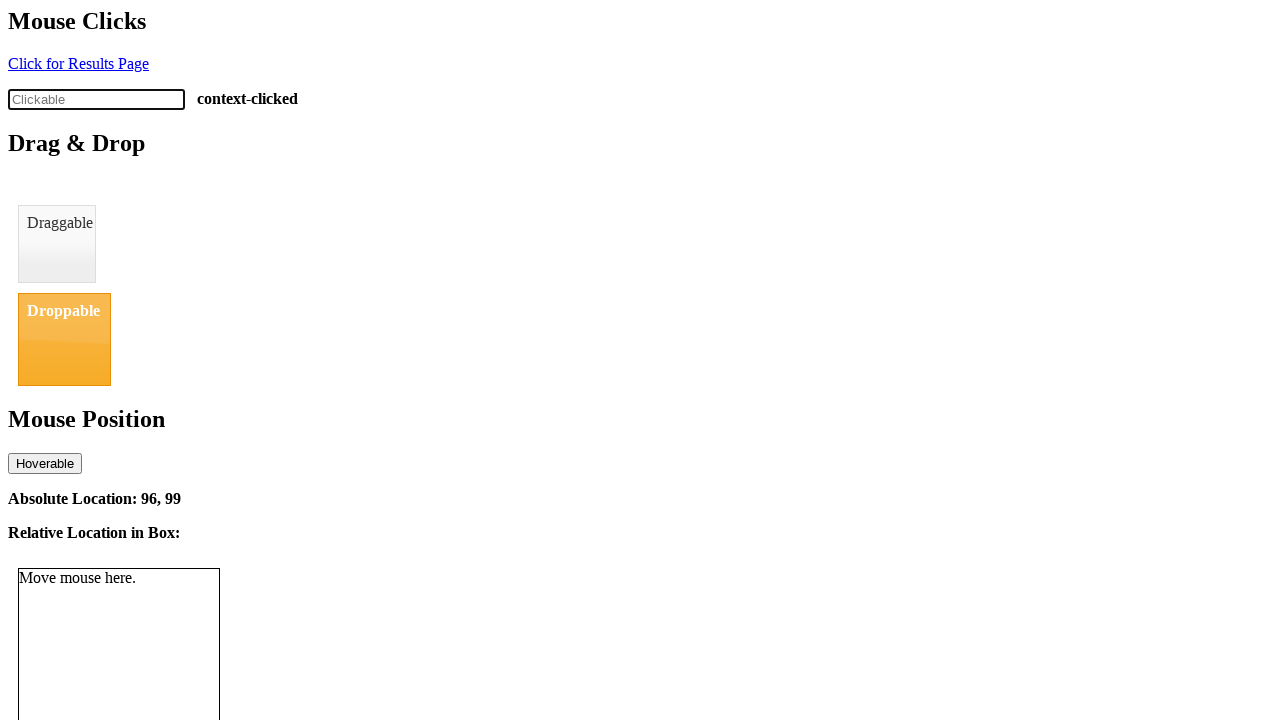